Tests multi-select dropdown functionality by selecting all options in a dropdown, verifying selections, then deselecting all options and confirming the dropdown is empty.

Starting URL: https://demoqa.com/select-menu

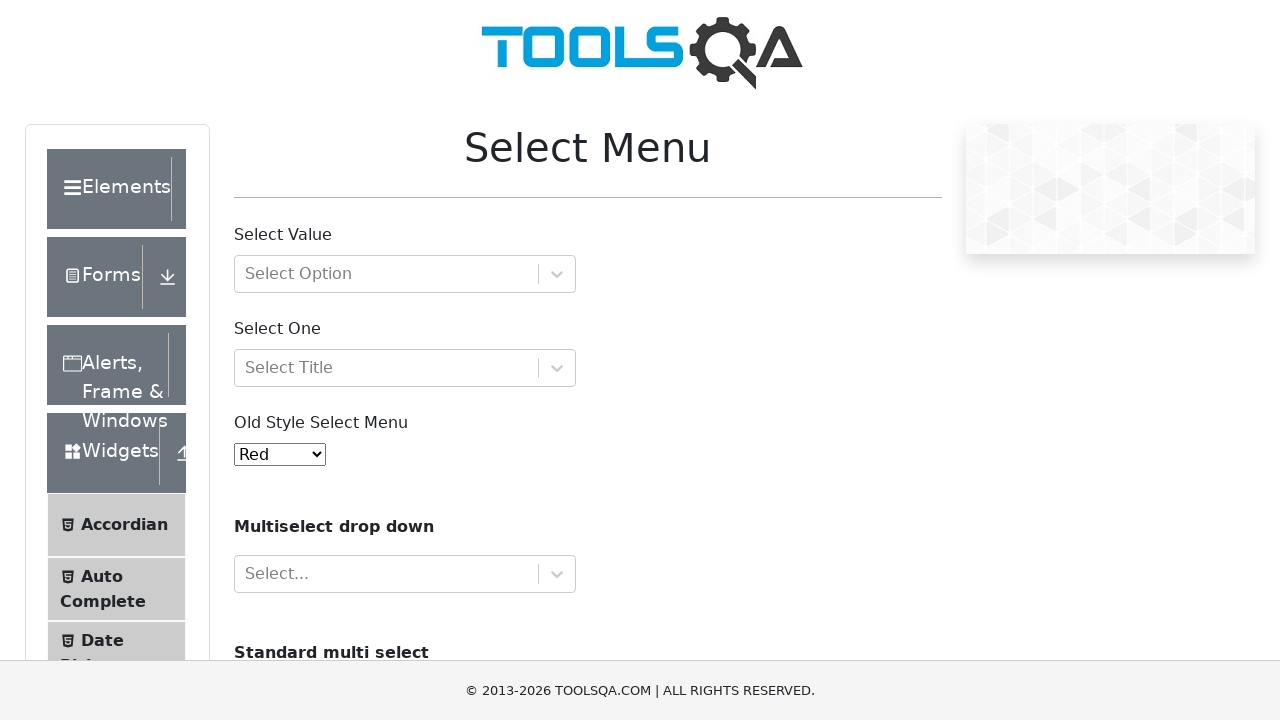

Located the multi-select dropdown element
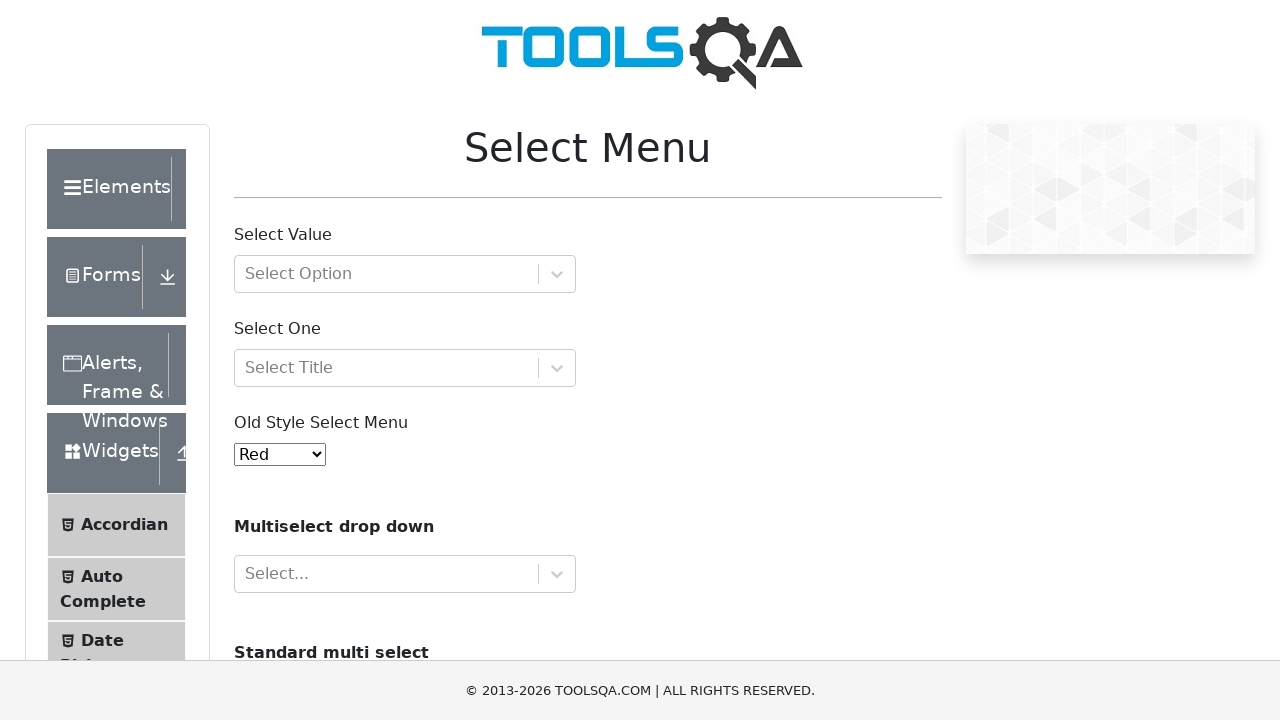

Verified dropdown has 'multiple' attribute (is multi-select)
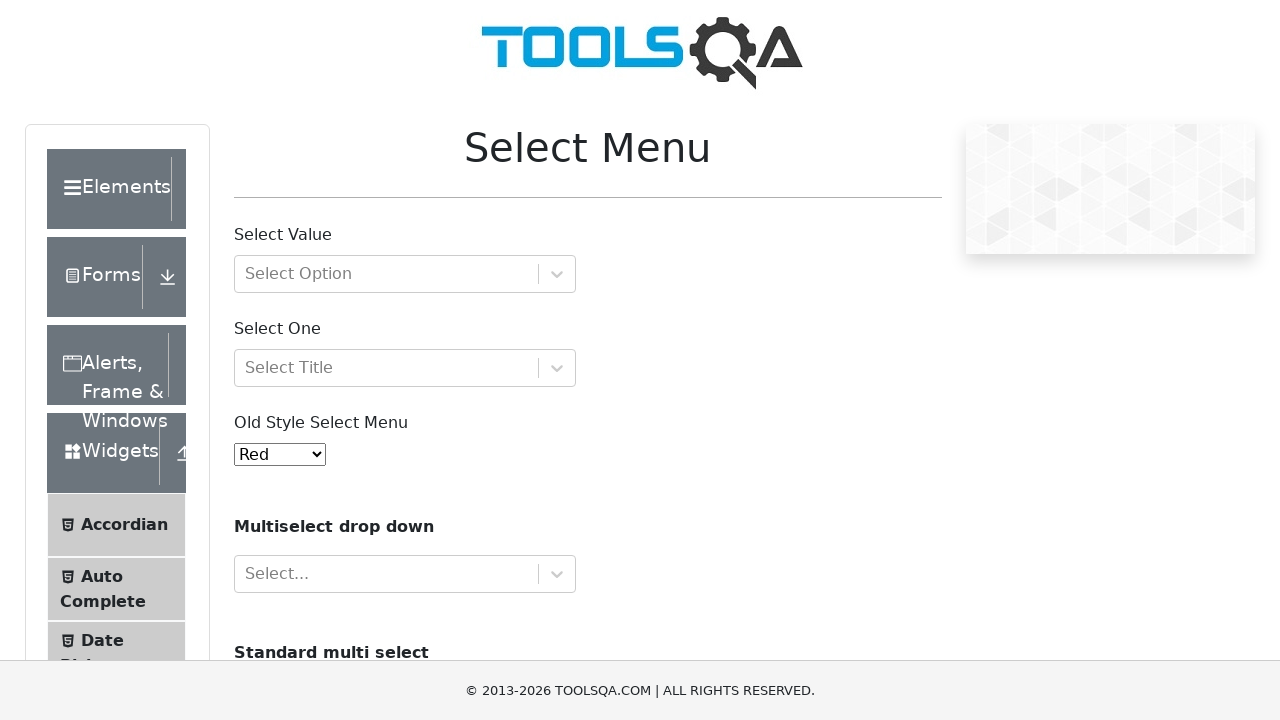

Retrieved all 4 options from the dropdown
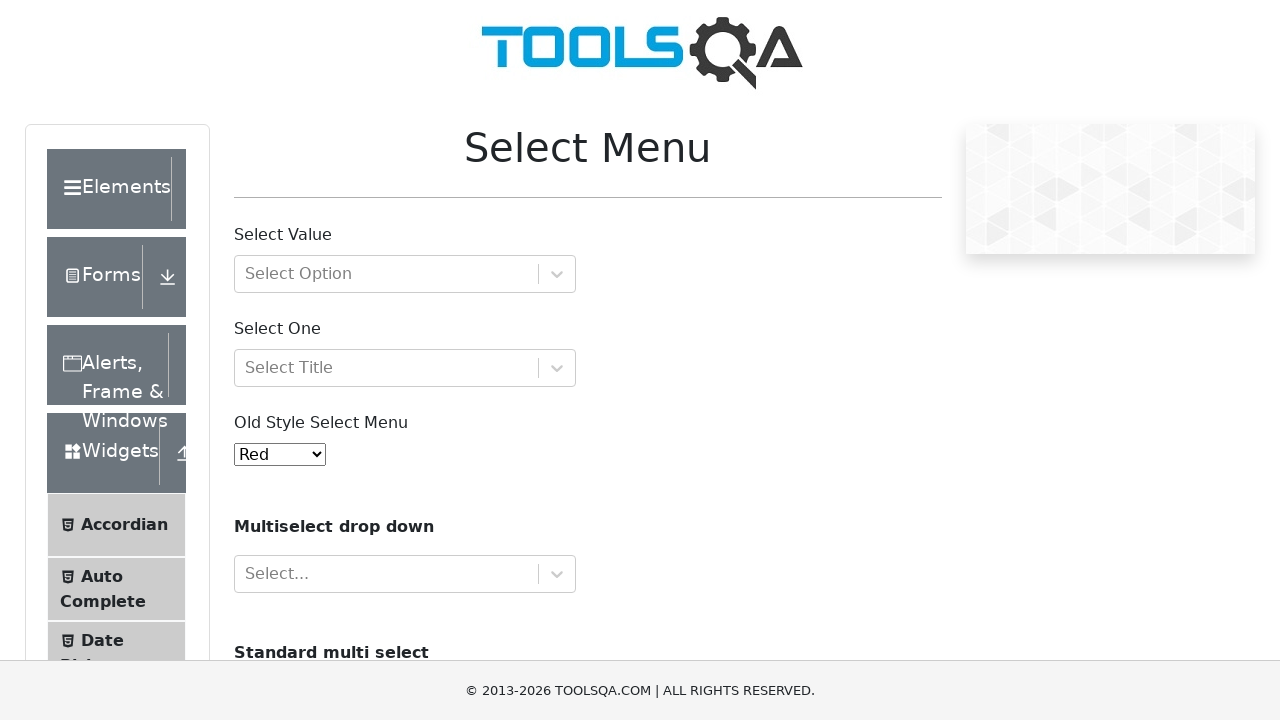

Selected option 1 of 4 at (258, 360) on select#cars >> option >> nth=0
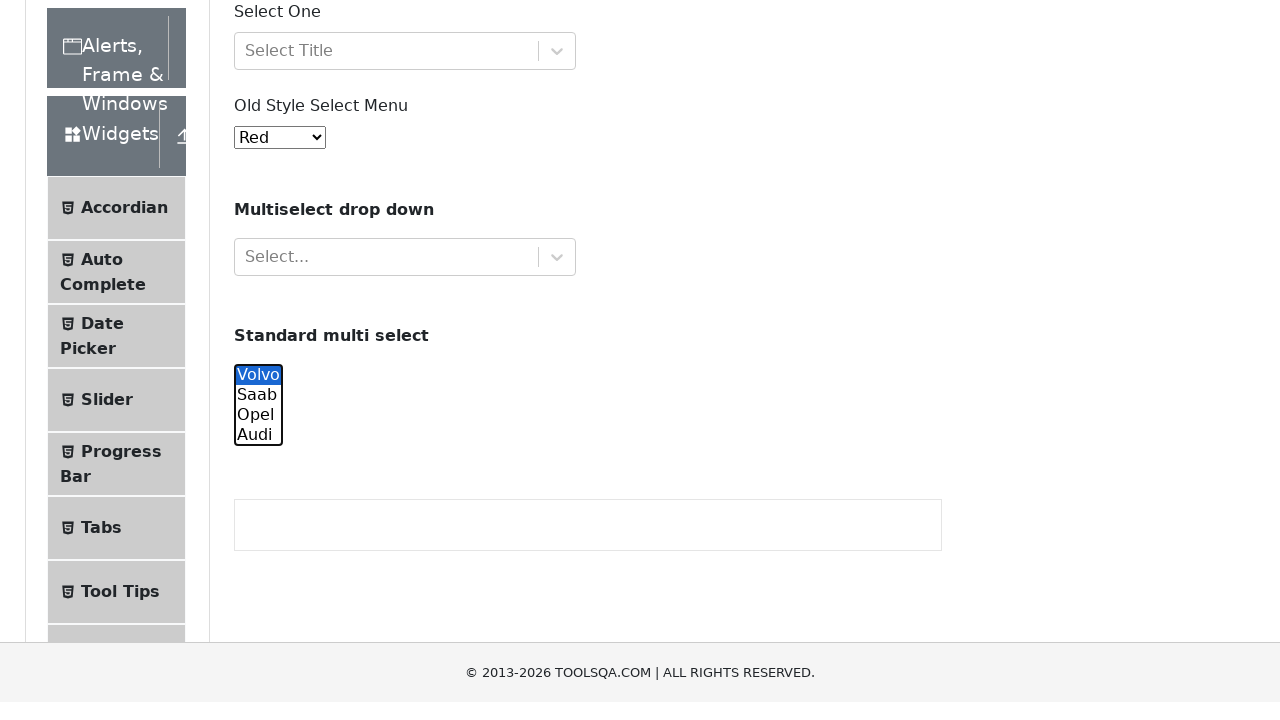

Selected option 2 of 4 at (258, 62) on select#cars >> option >> nth=1
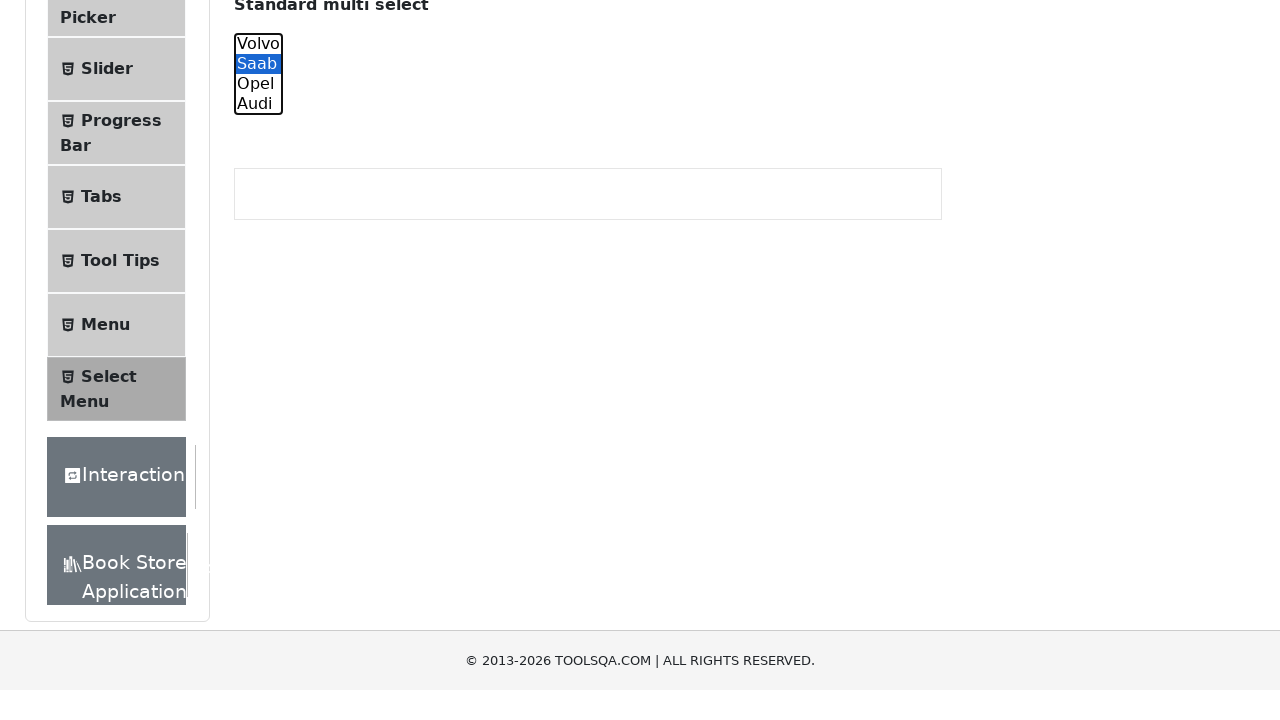

Selected option 3 of 4 at (258, 360) on select#cars >> option >> nth=2
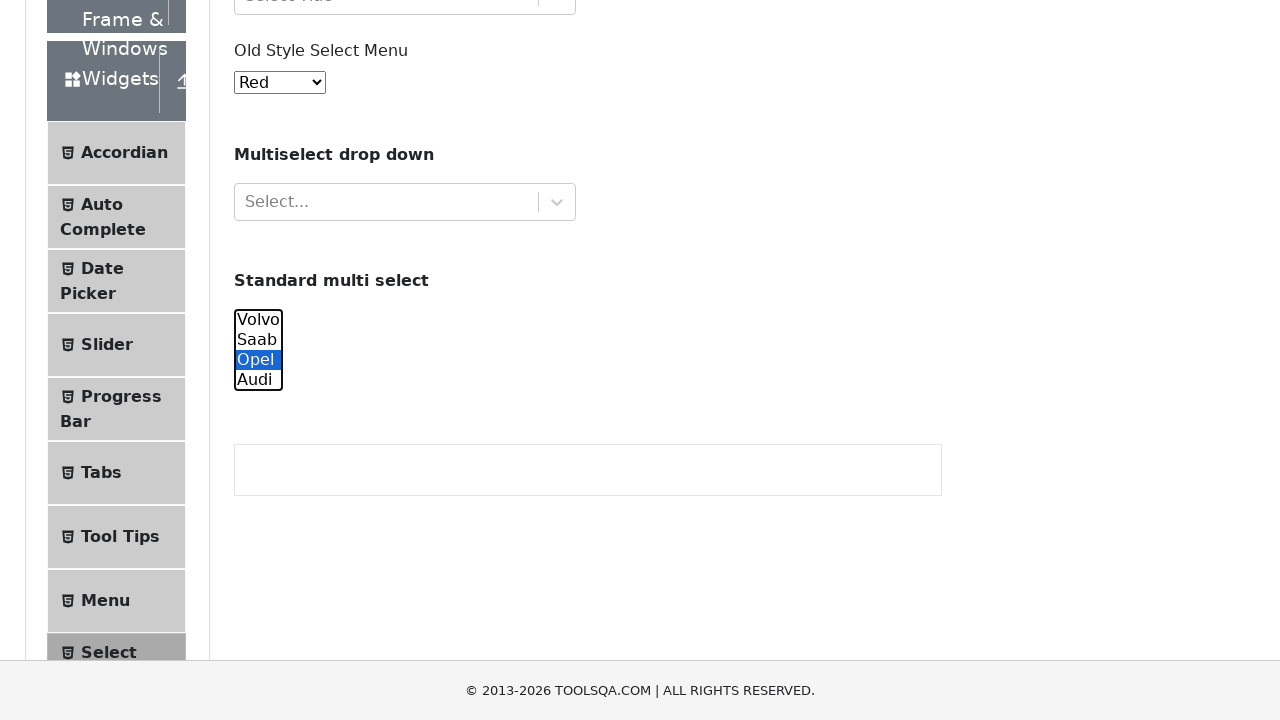

Selected option 4 of 4 at (258, 380) on select#cars >> option >> nth=3
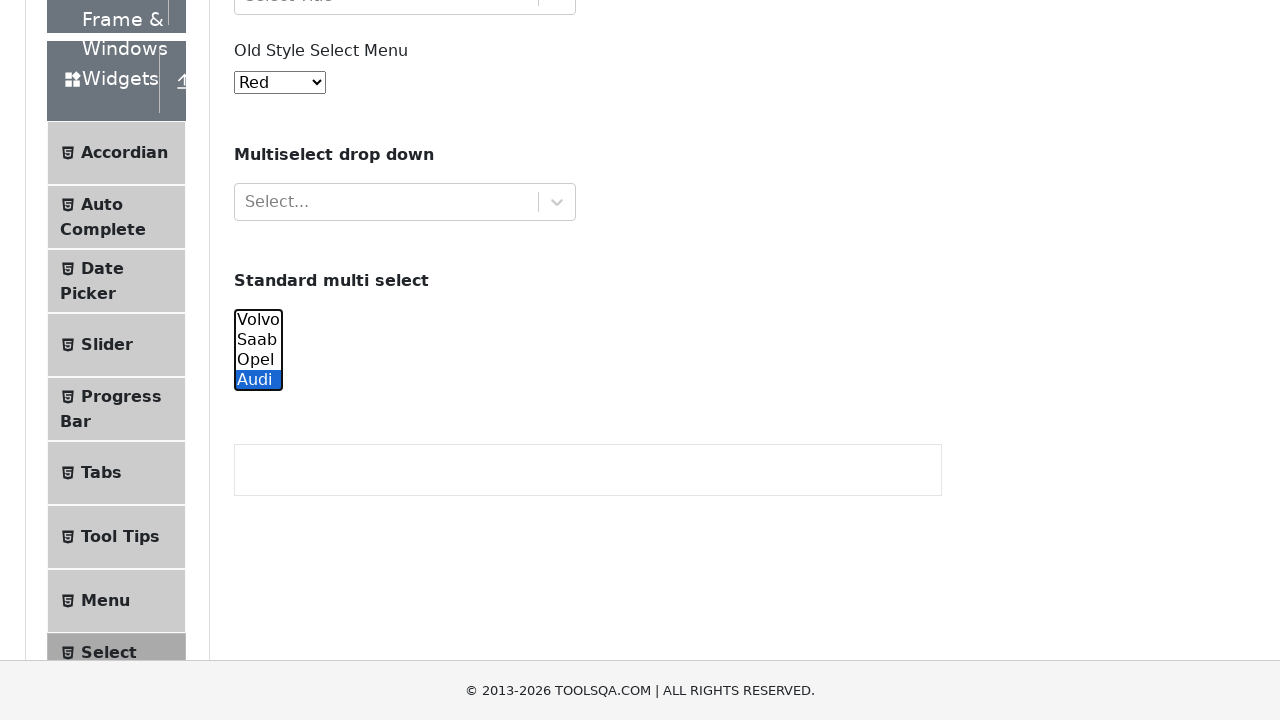

Waited 1 second to observe all selections
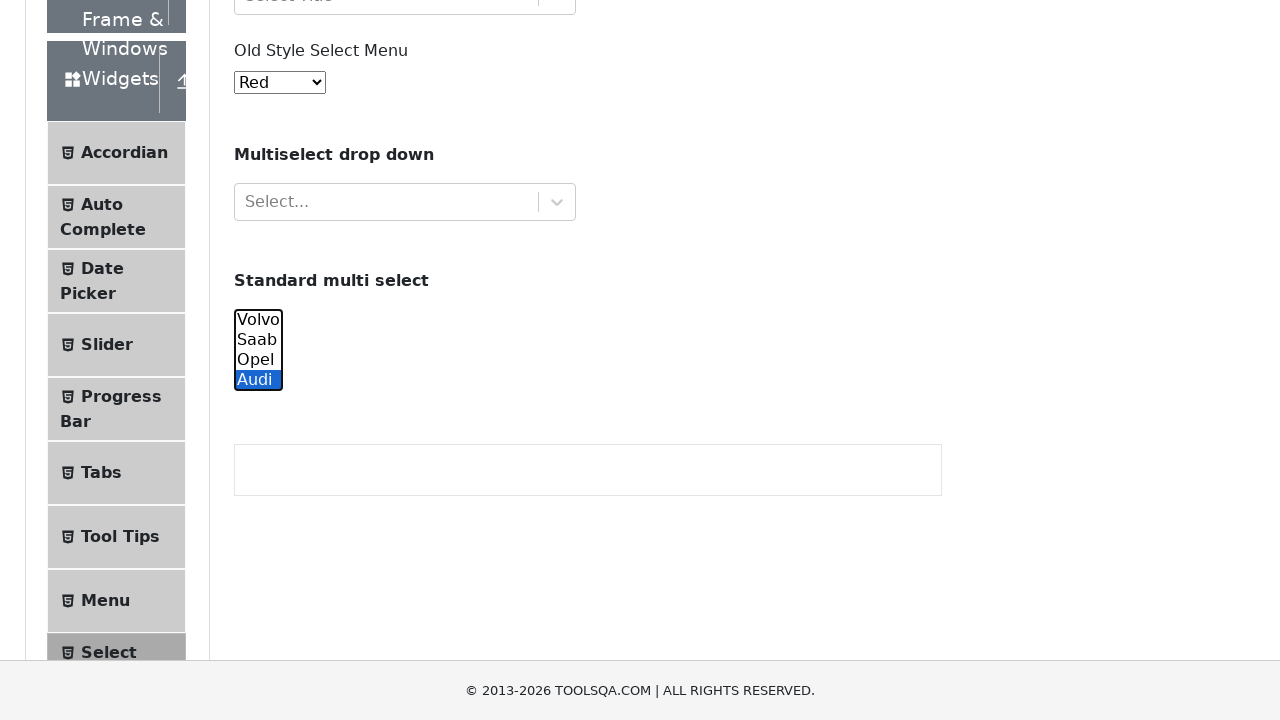

Deselected all options using JavaScript evaluation
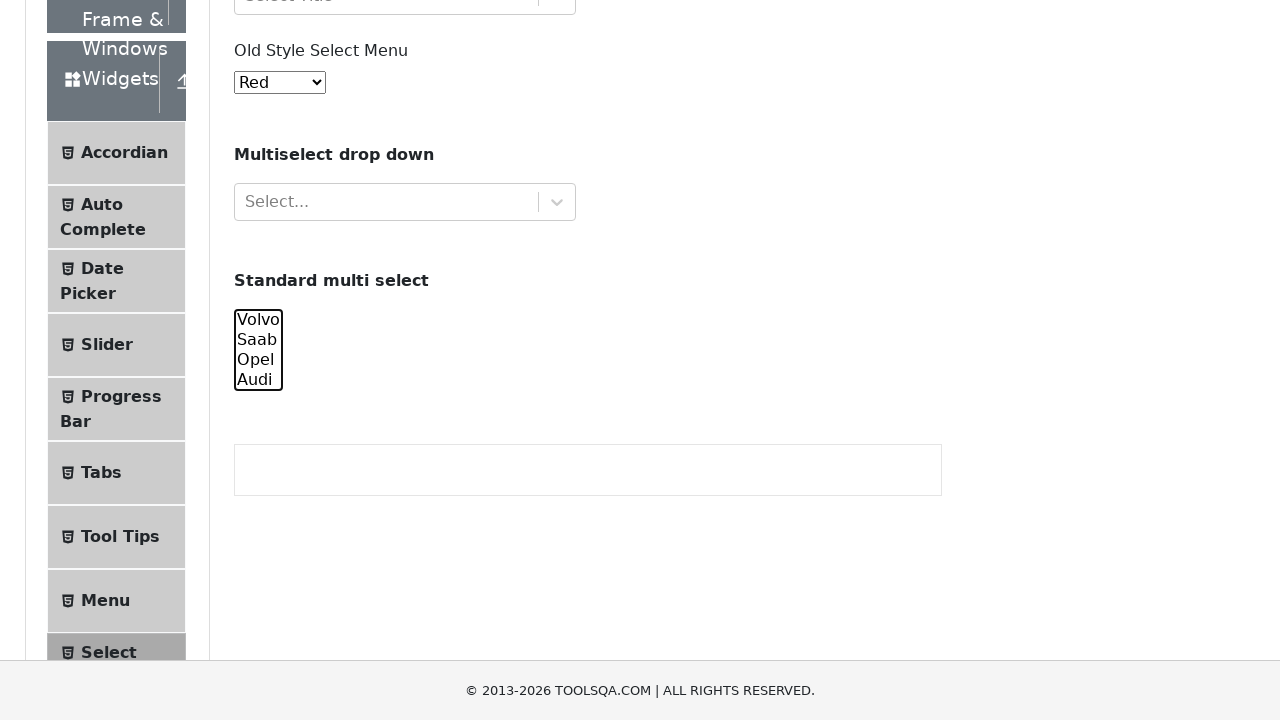

Waited 1 second to observe all deselections
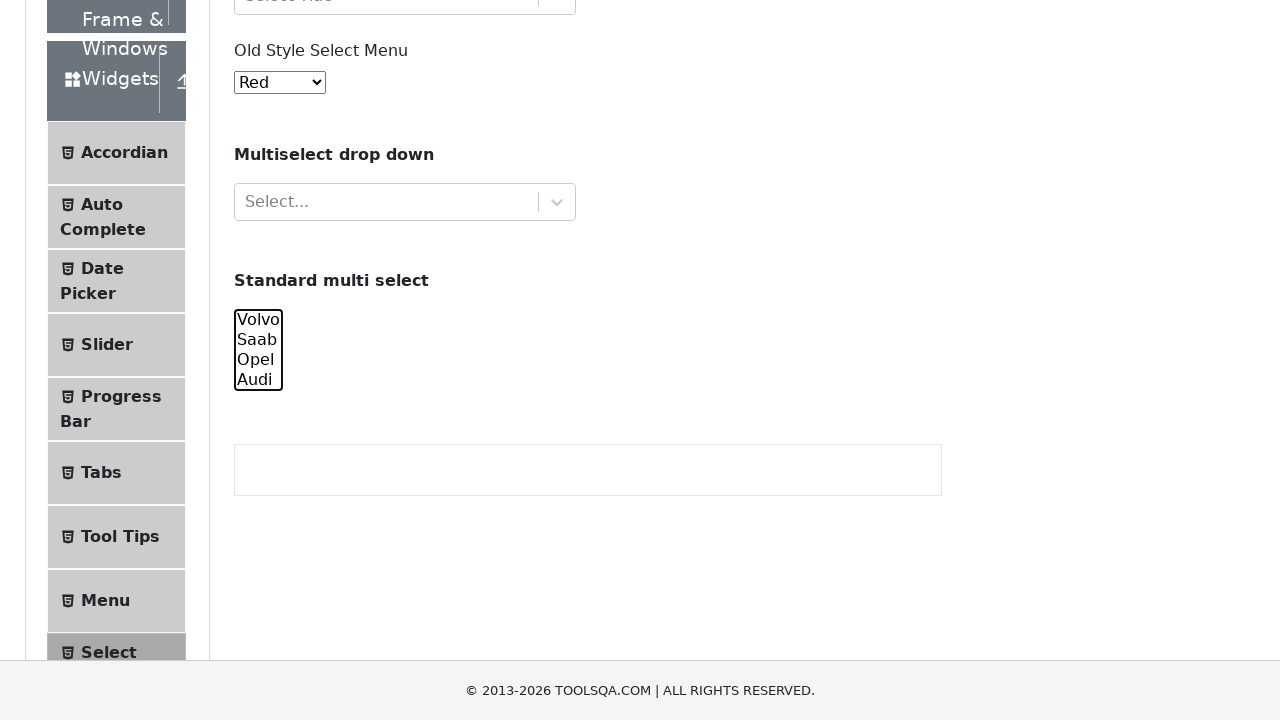

Verified that no options are selected in the dropdown
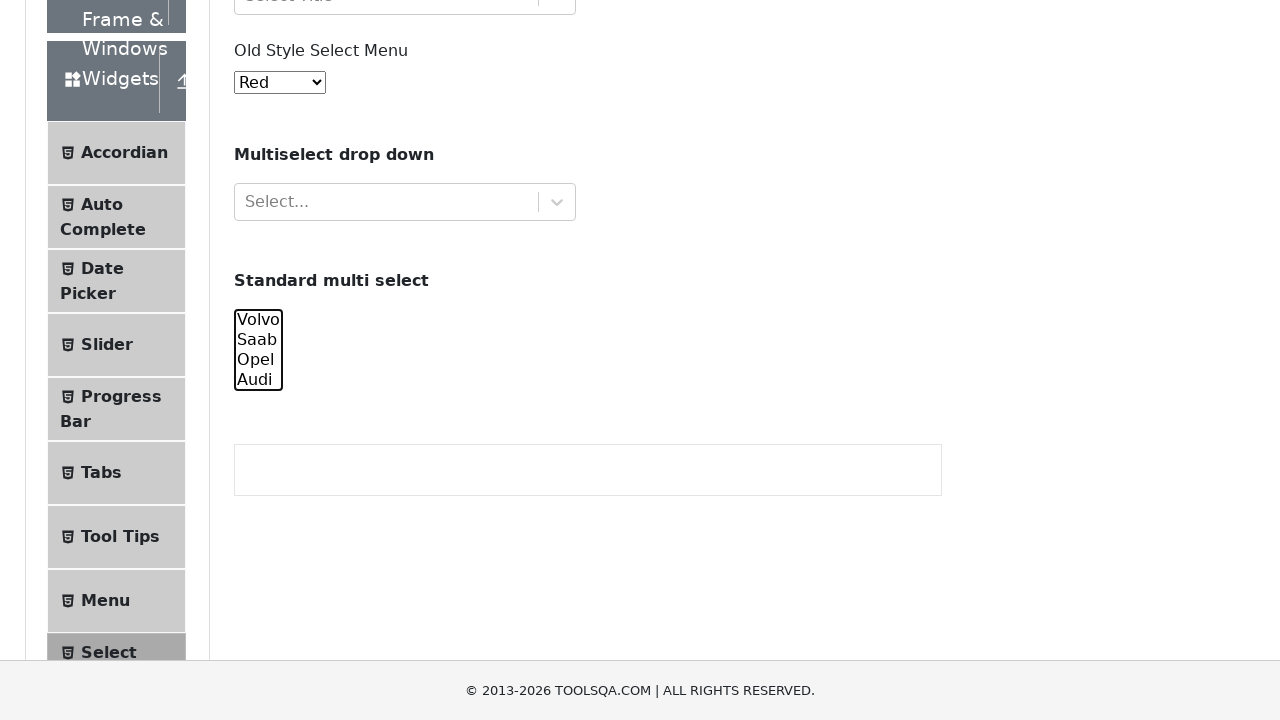

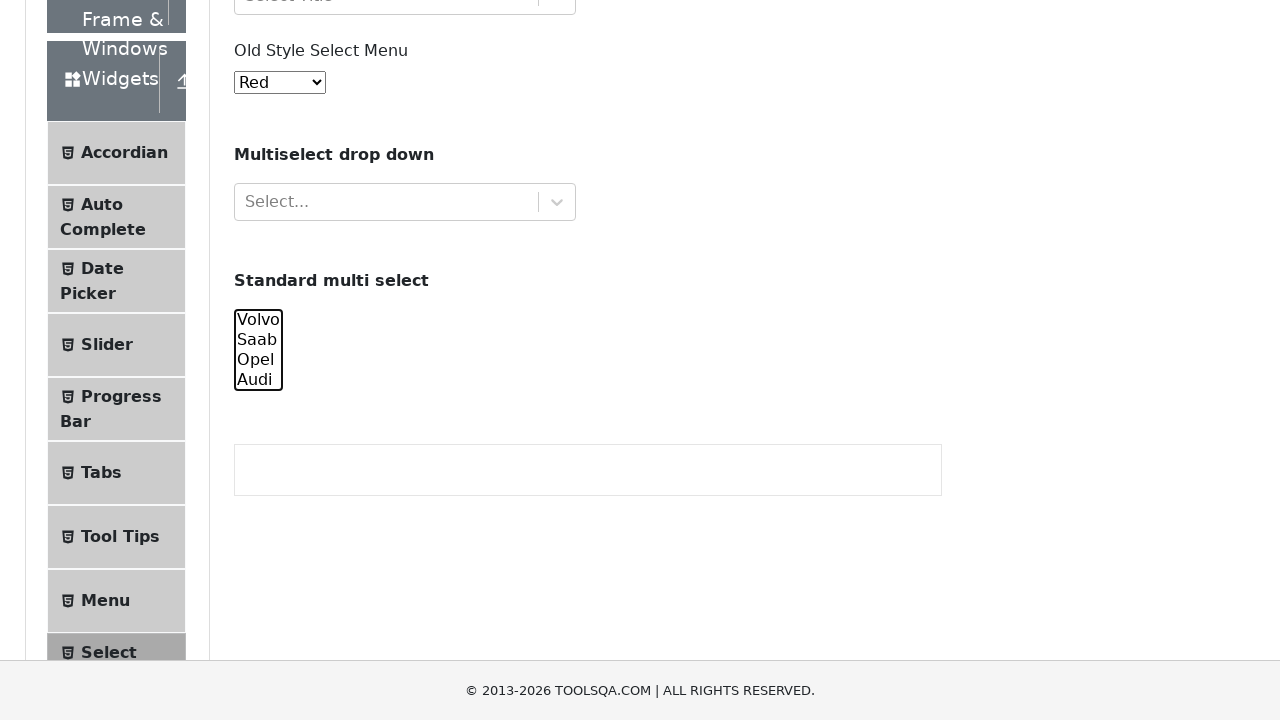